Tests employee form validation with empty directivo field, expecting directivo error

Starting URL: https://elenarivero.github.io/Ejercicio2/index.html

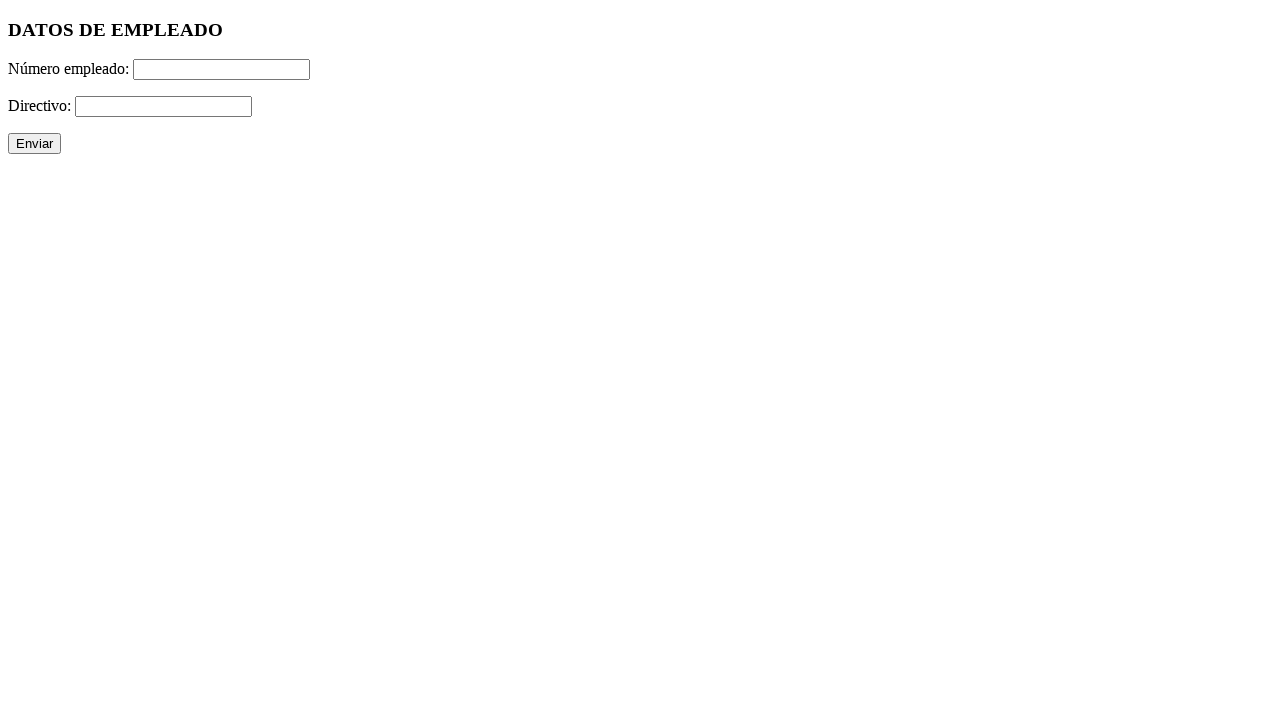

Filled employee number field with '123' on #numero
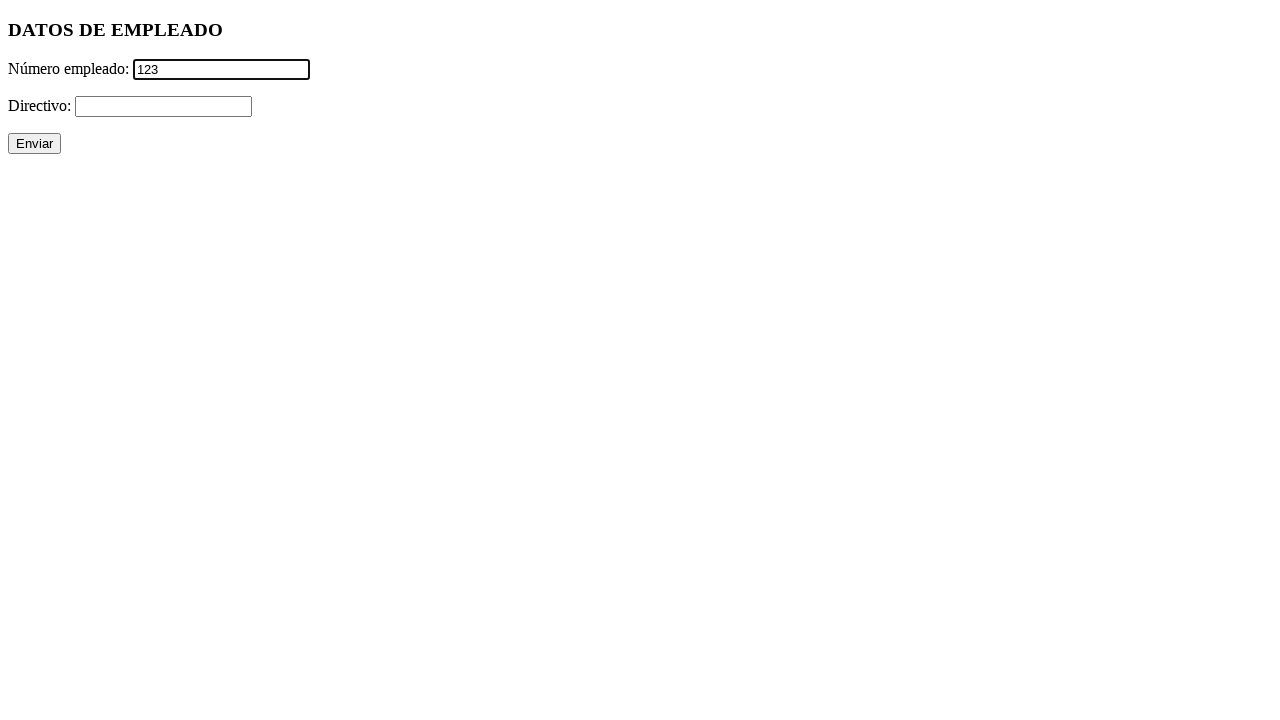

Left directivo field empty on #directivo
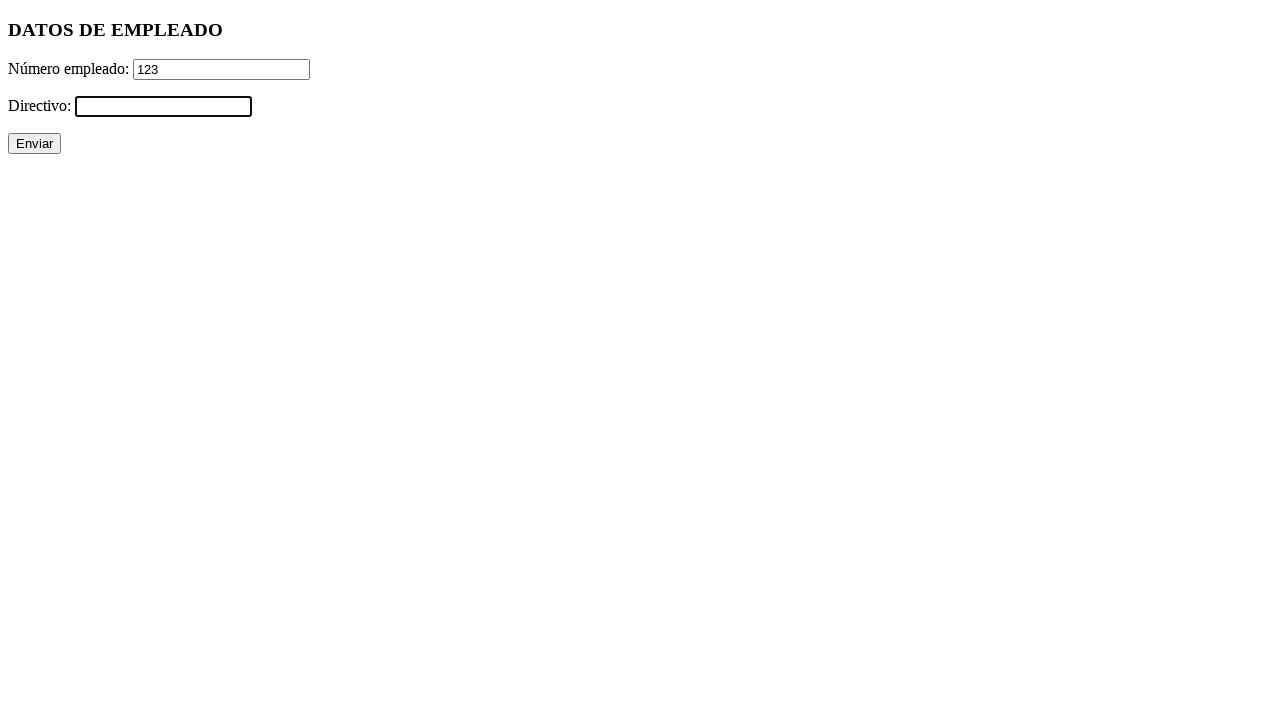

Clicked Enviar submit button at (34, 144) on input[value='Enviar']
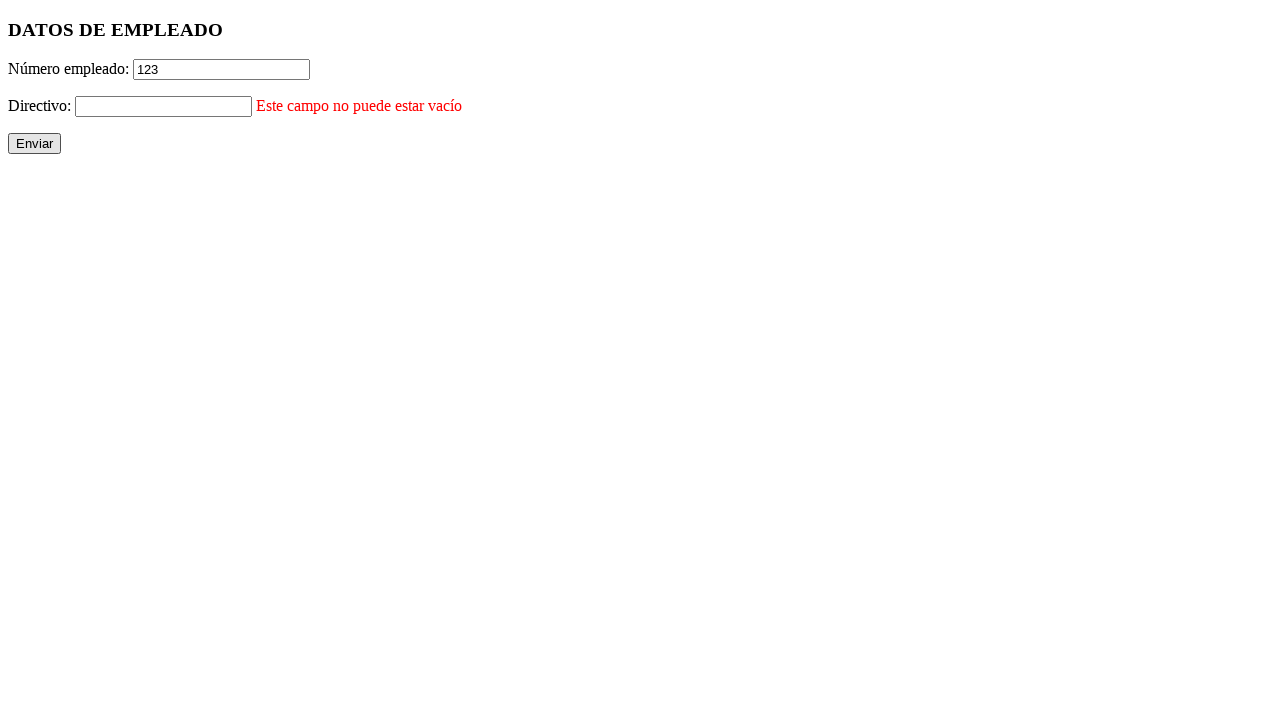

Directivo error message appeared, validating form rejection
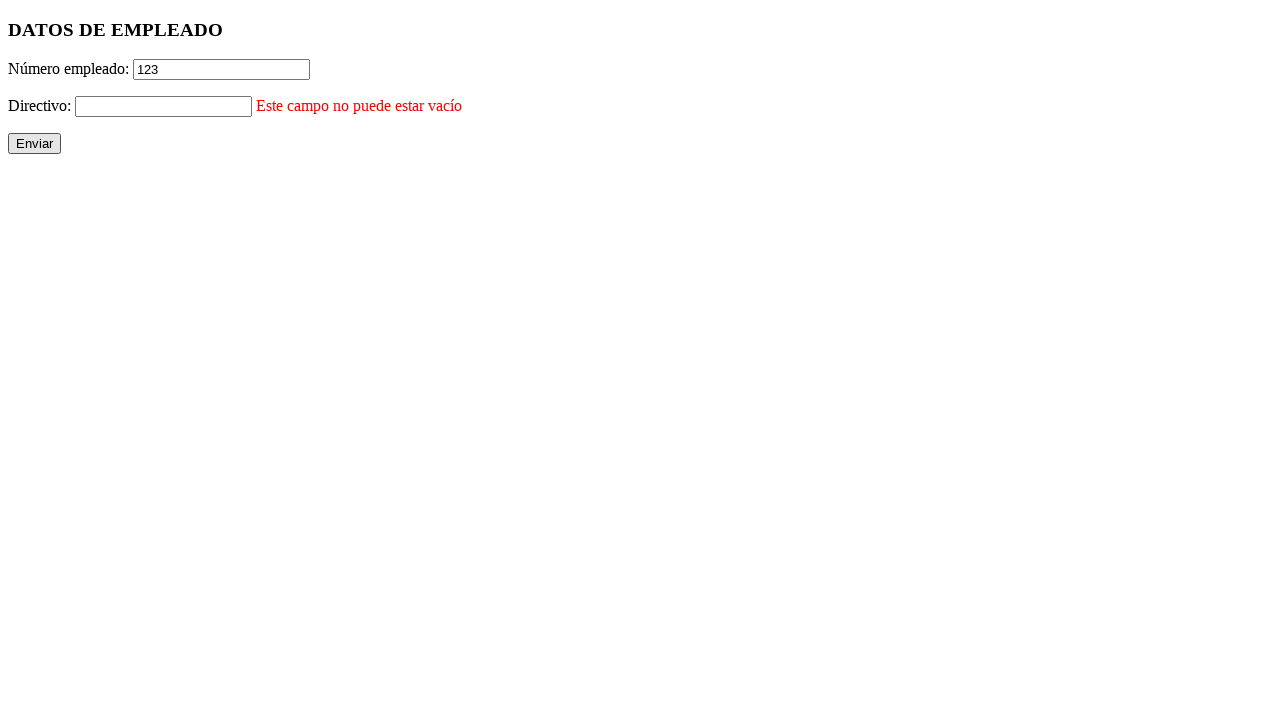

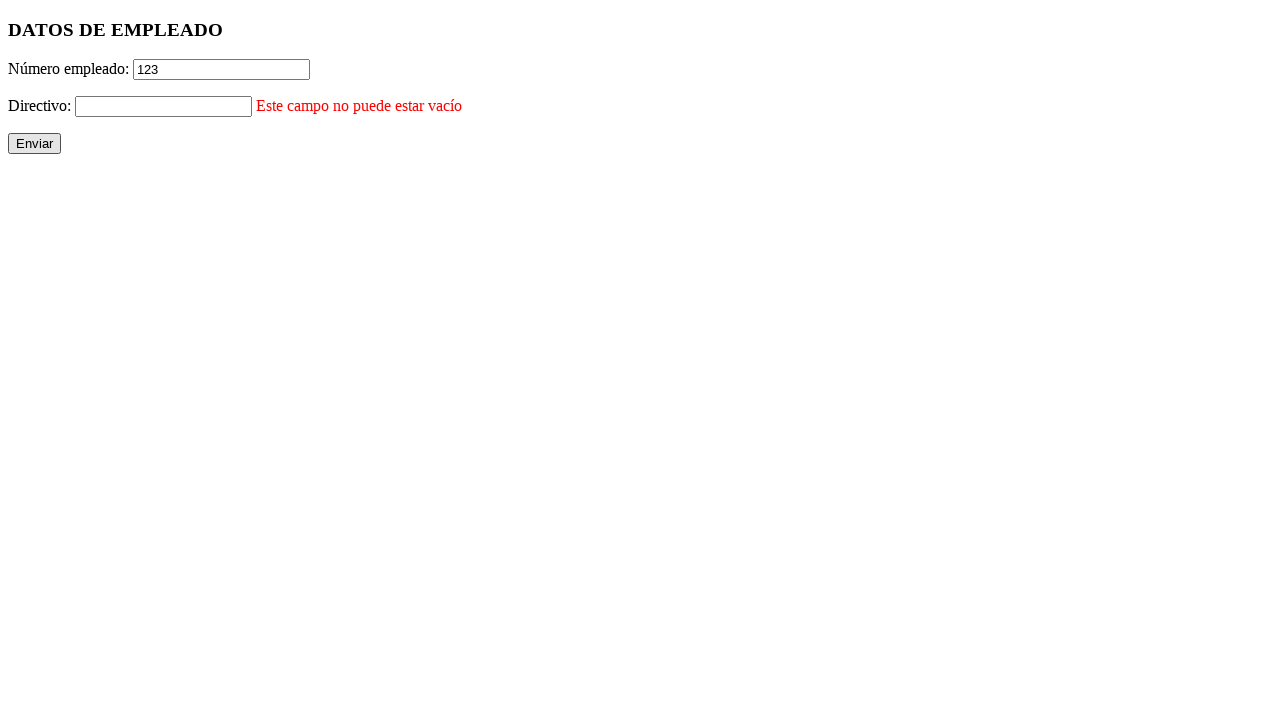